Tests selecting an option from a dropdown list using Playwright's built-in select_option method by text, then verifying the selection.

Starting URL: https://the-internet.herokuapp.com/dropdown

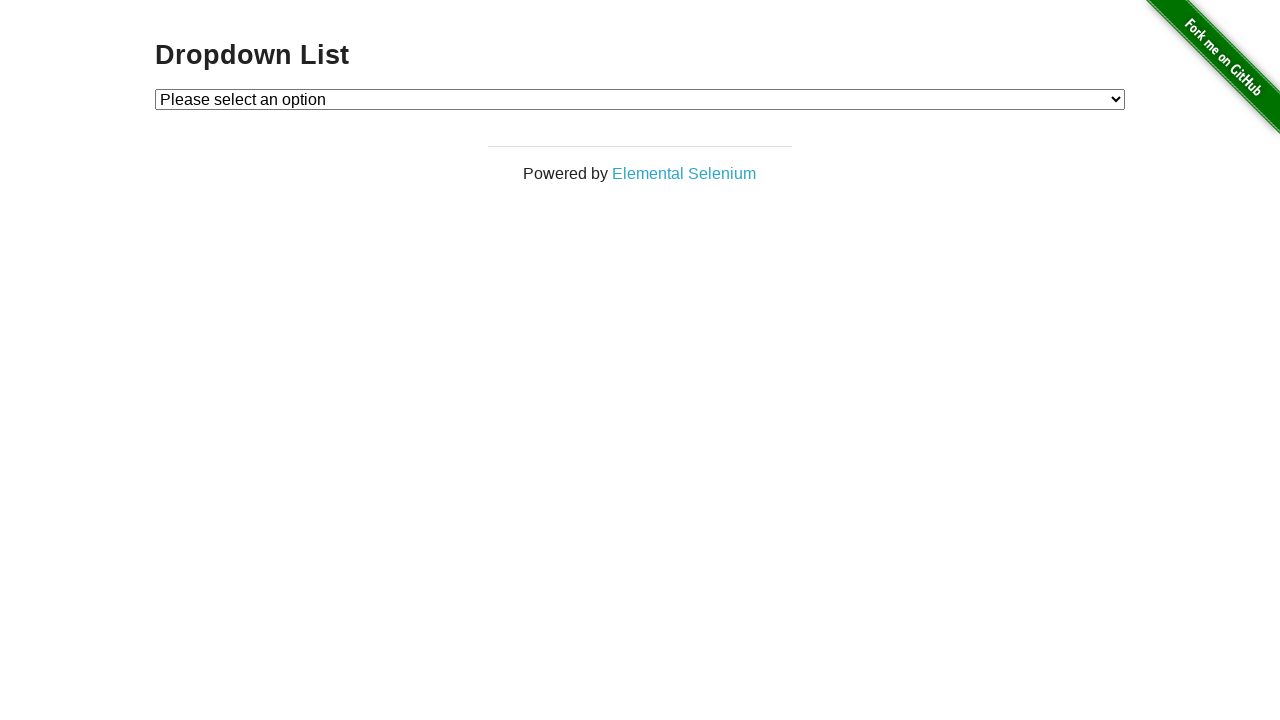

Navigated to dropdown page
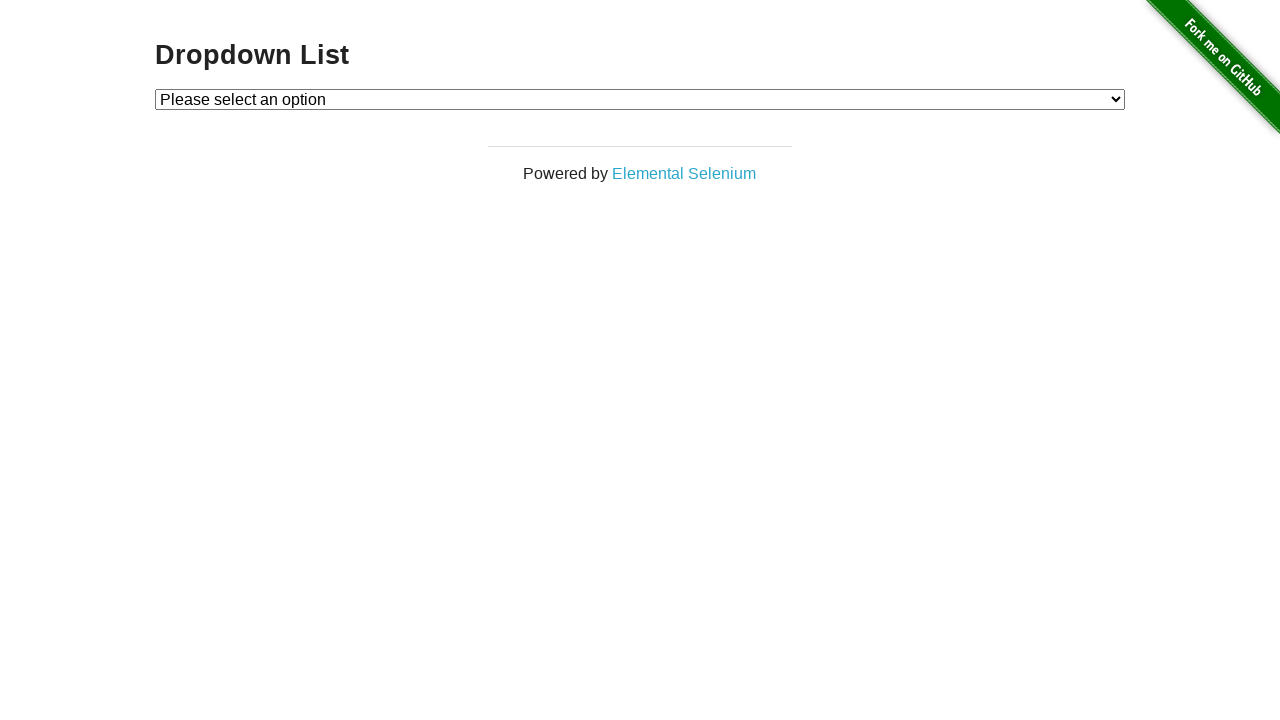

Selected 'Option 1' from dropdown using select_option method on #dropdown
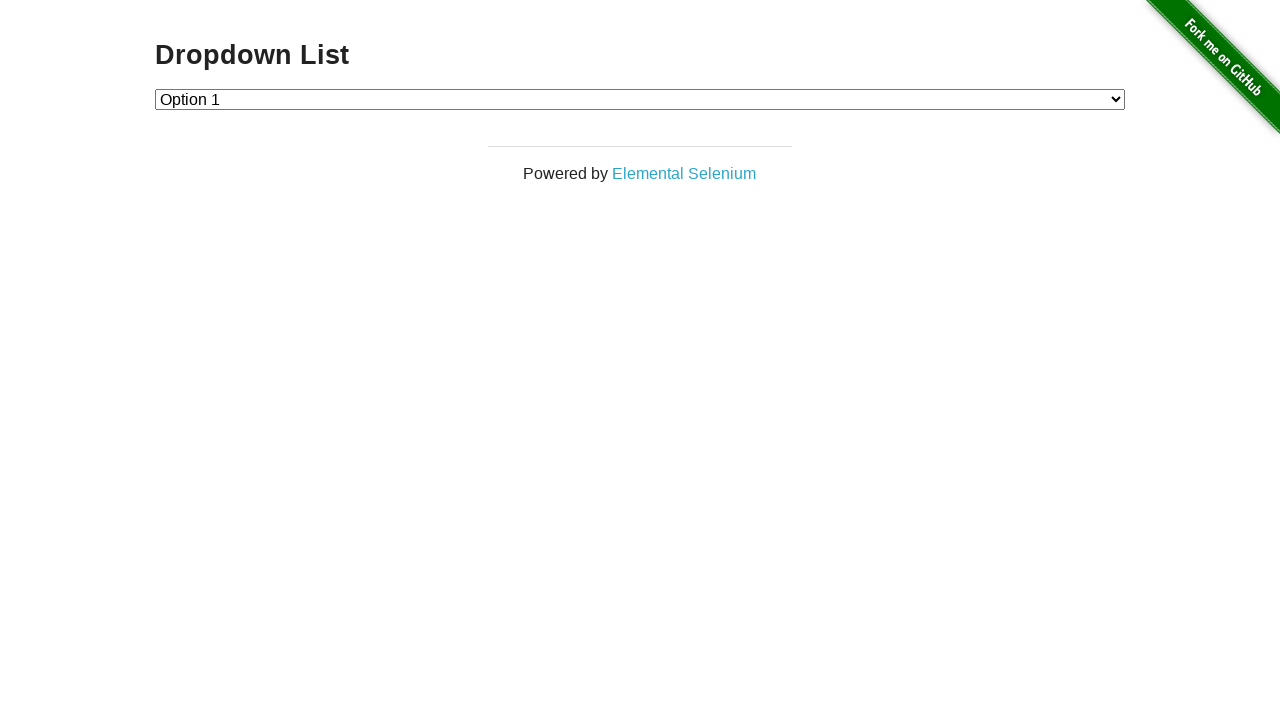

Retrieved selected option text from dropdown
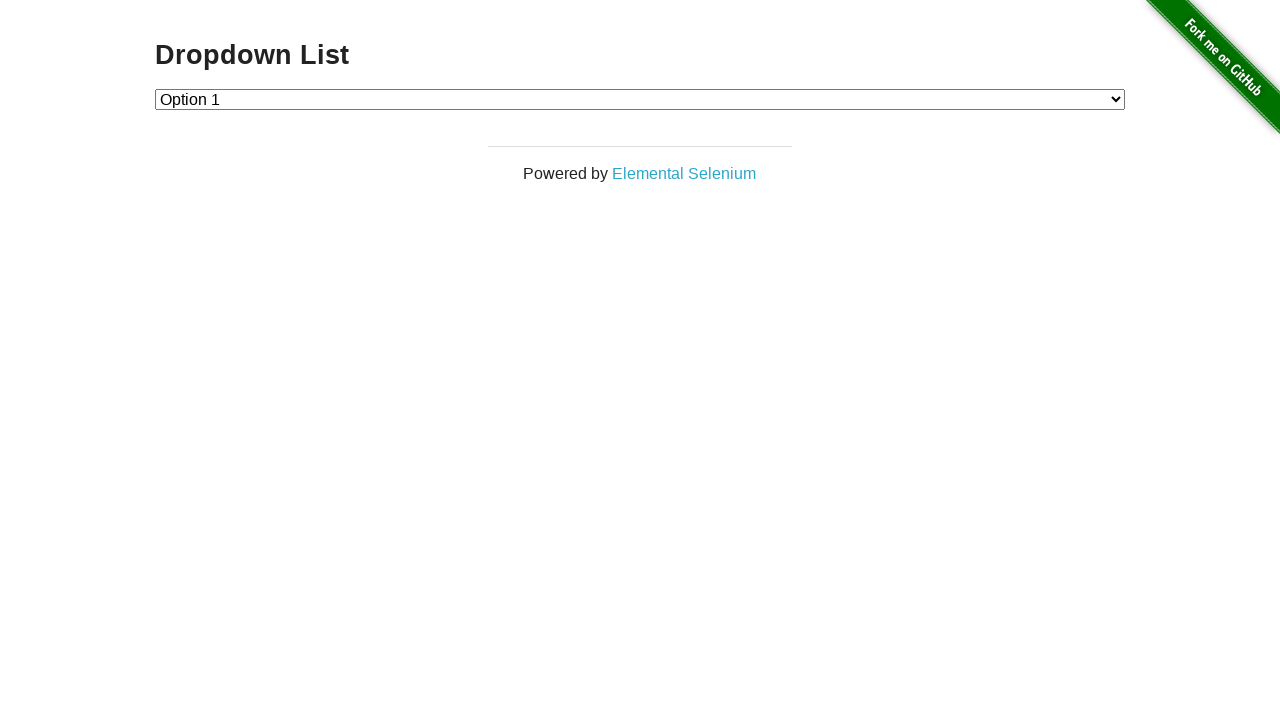

Verified that 'Option 1' was correctly selected
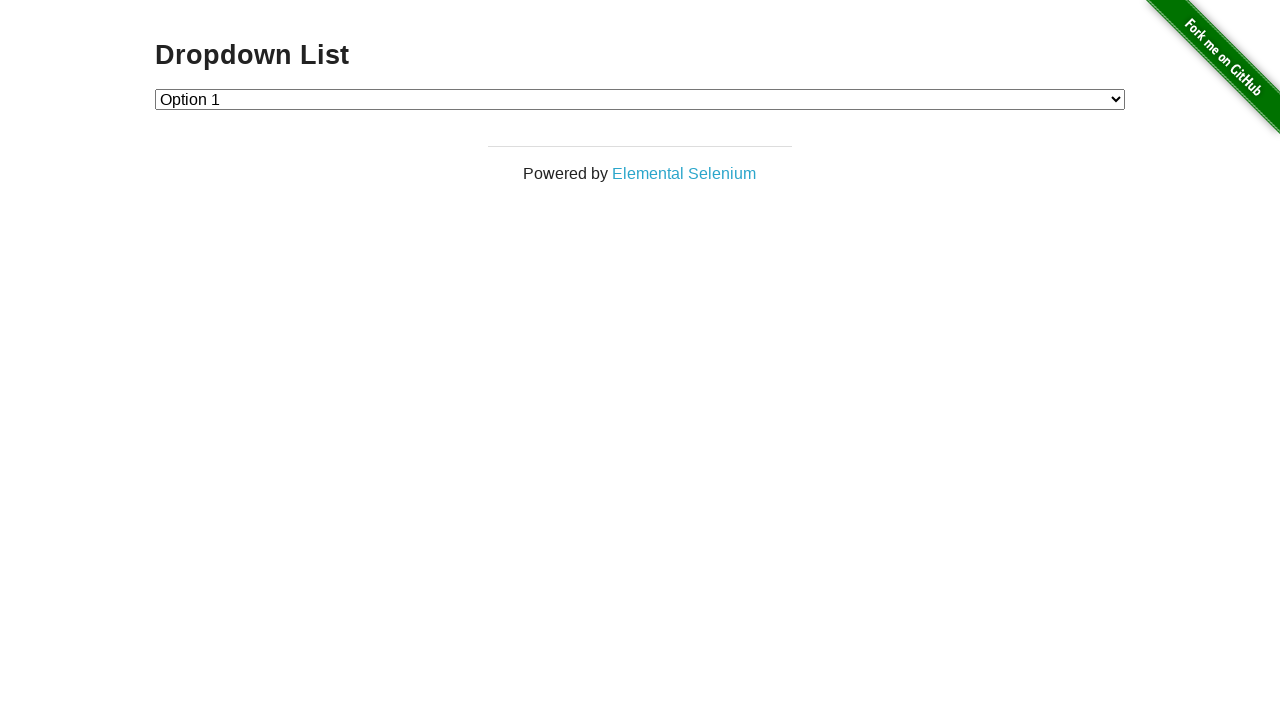

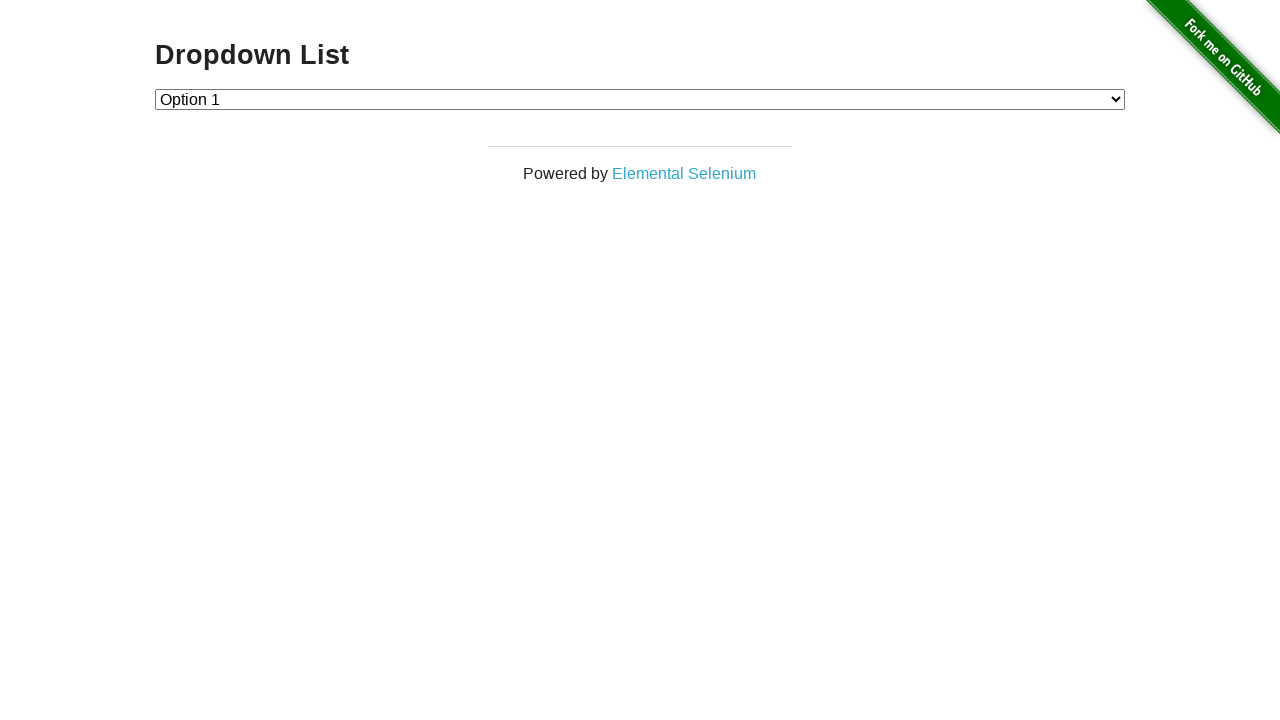